Tests handling a JavaScript prompt alert by clicking the prompt button, entering text into the prompt, and accepting it

Starting URL: https://the-internet.herokuapp.com/javascript_alerts

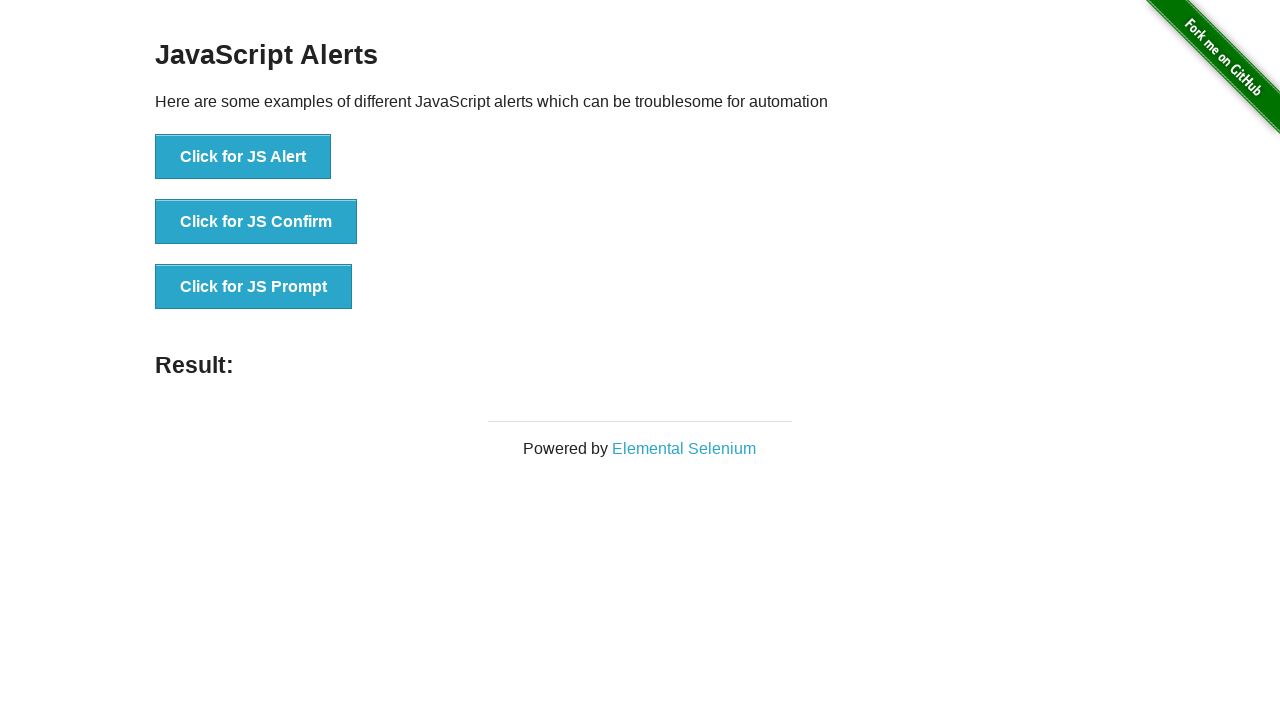

Set up dialog handler to accept prompt with 'Test Automation'
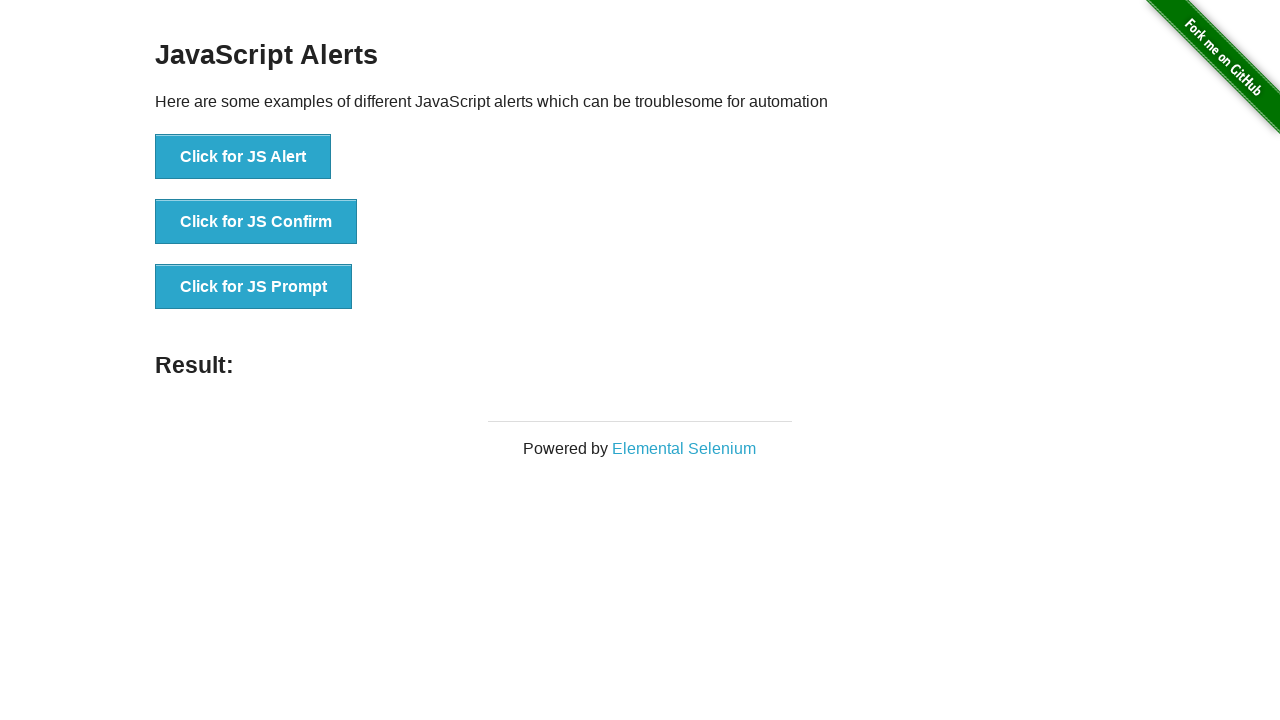

Clicked prompt button to trigger JavaScript alert at (254, 287) on xpath=//*[@id='content']/div/ul/li[3]/button
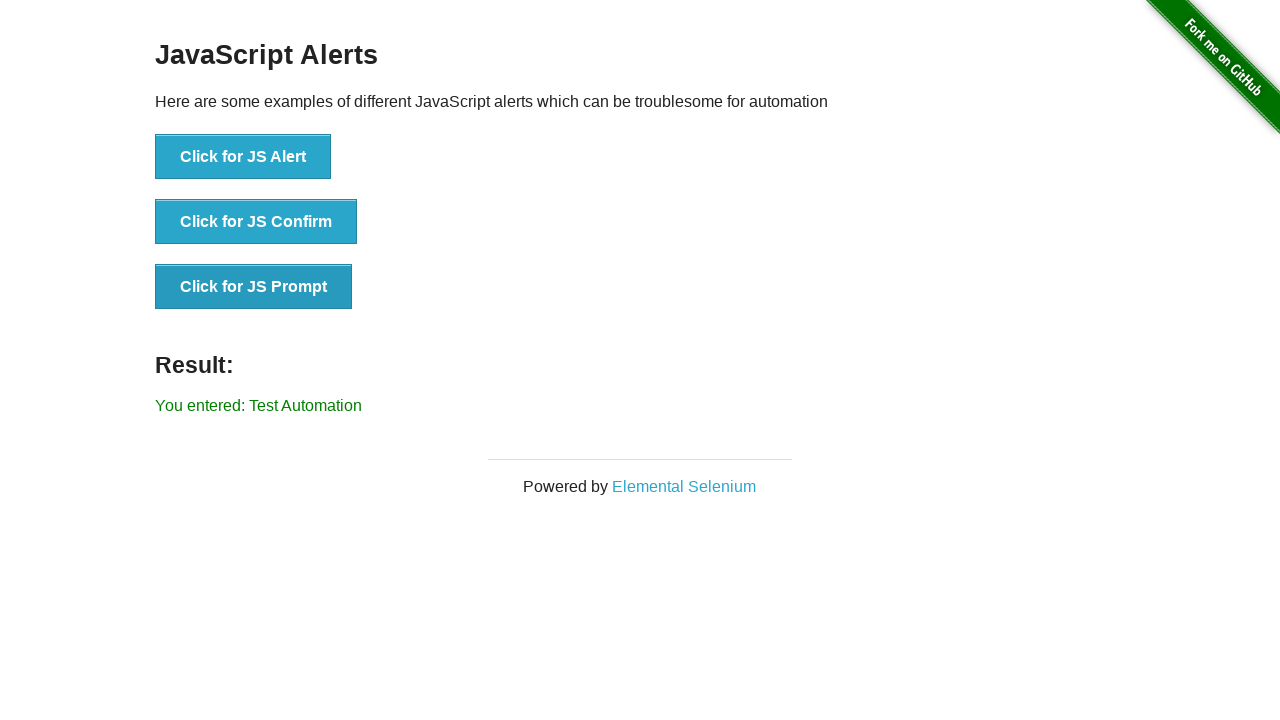

Result message appeared after accepting prompt
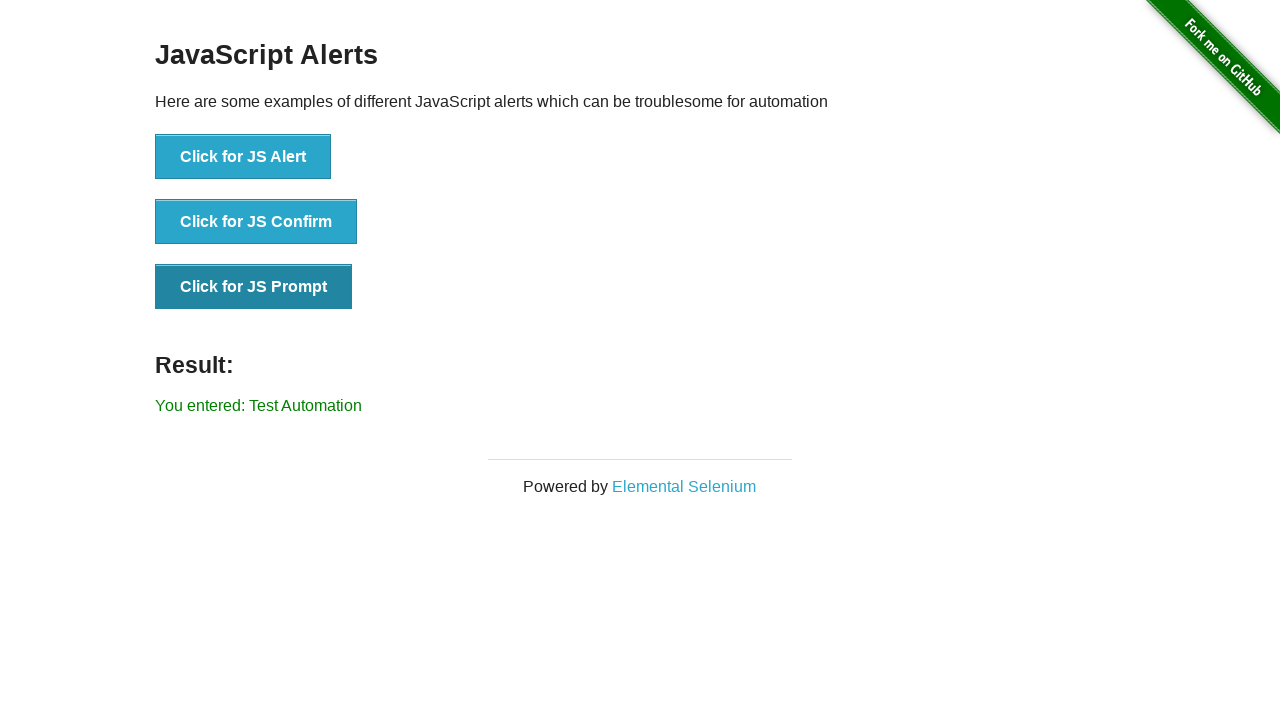

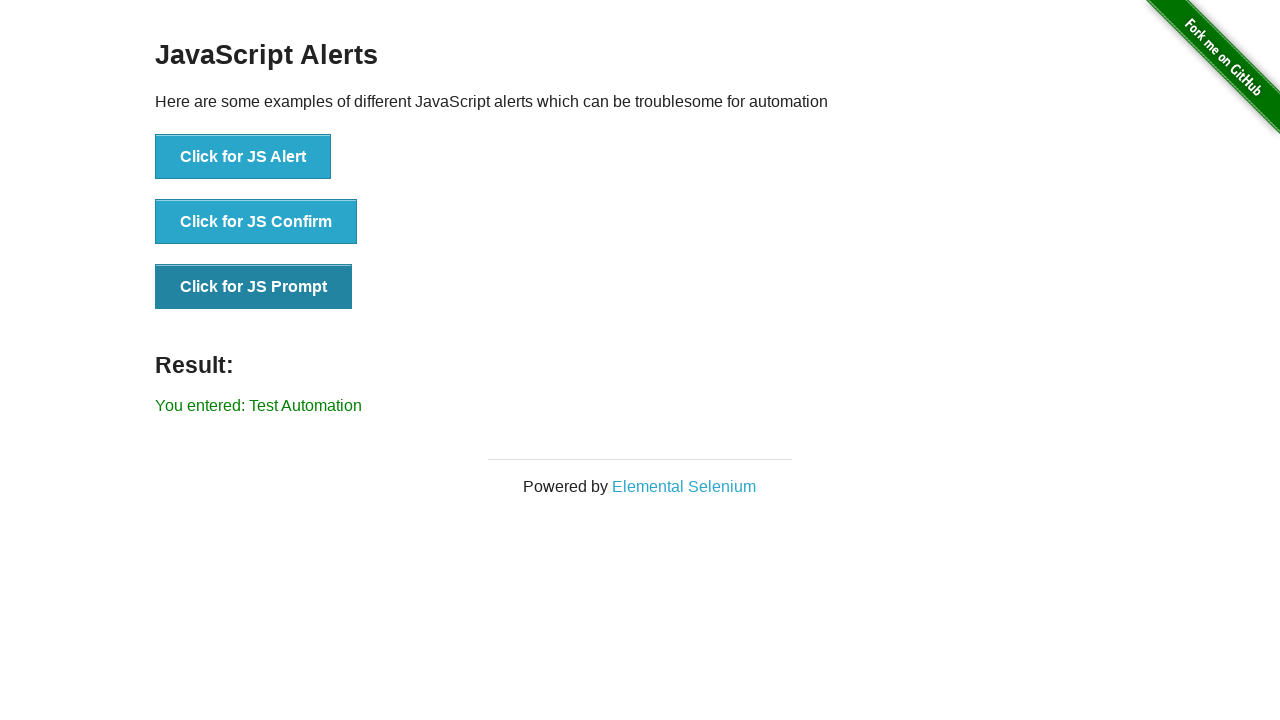